Tests static dropdown selection using different methods - by index, value, and visible text

Starting URL: https://rahulshettyacademy.com/dropdownsPractise/

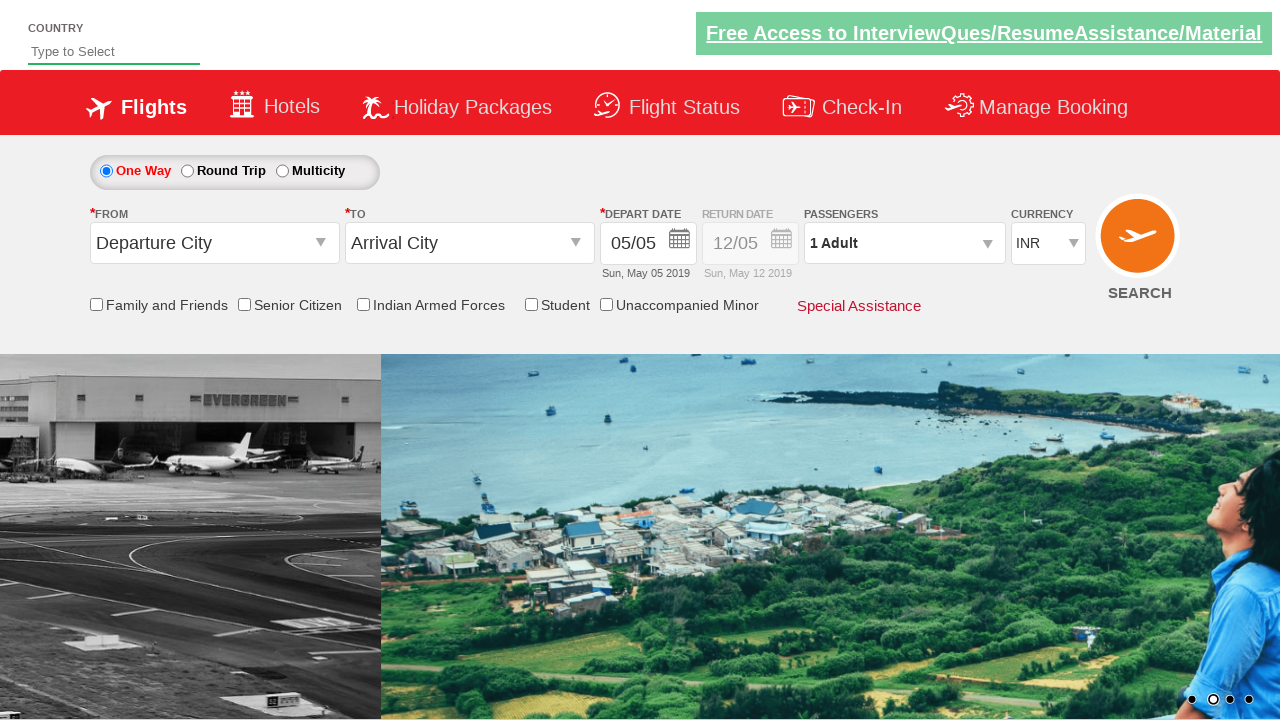

Located currency dropdown element
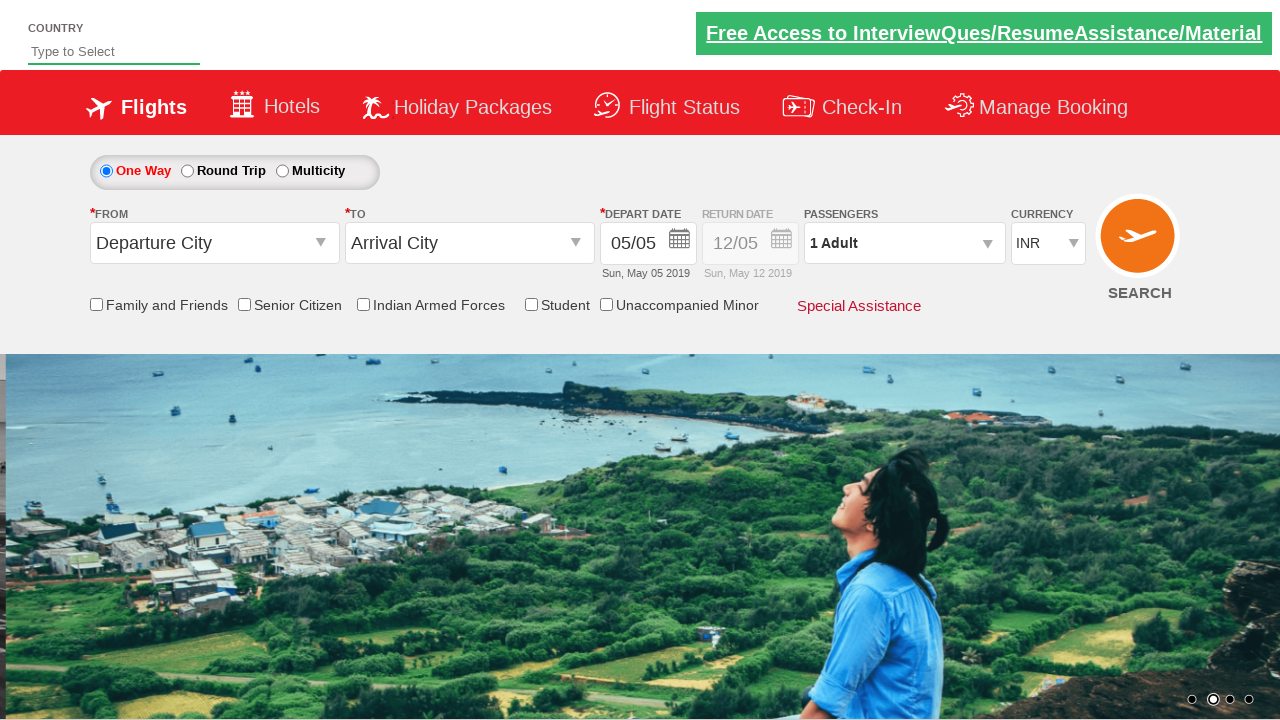

Selected currency dropdown option by index 2 on #ctl00_mainContent_DropDownListCurrency
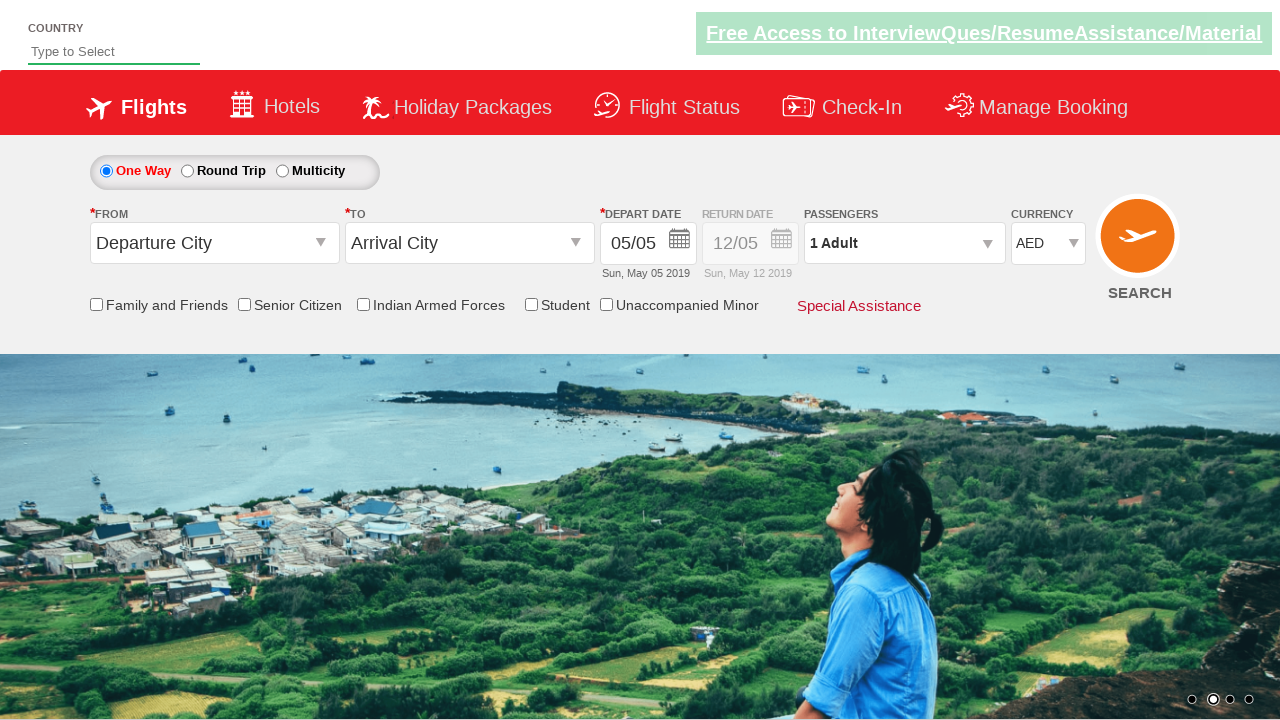

Selected currency dropdown option by value 'USD' on #ctl00_mainContent_DropDownListCurrency
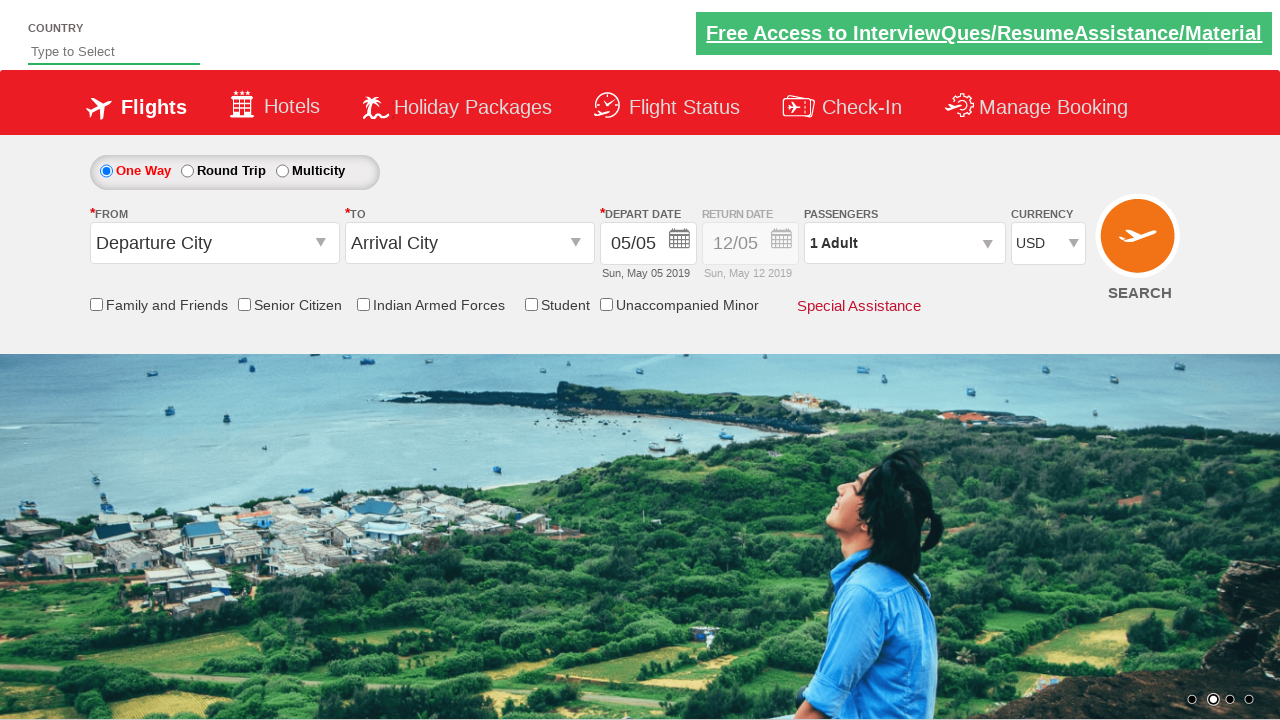

Selected currency dropdown option by visible text 'INR' on #ctl00_mainContent_DropDownListCurrency
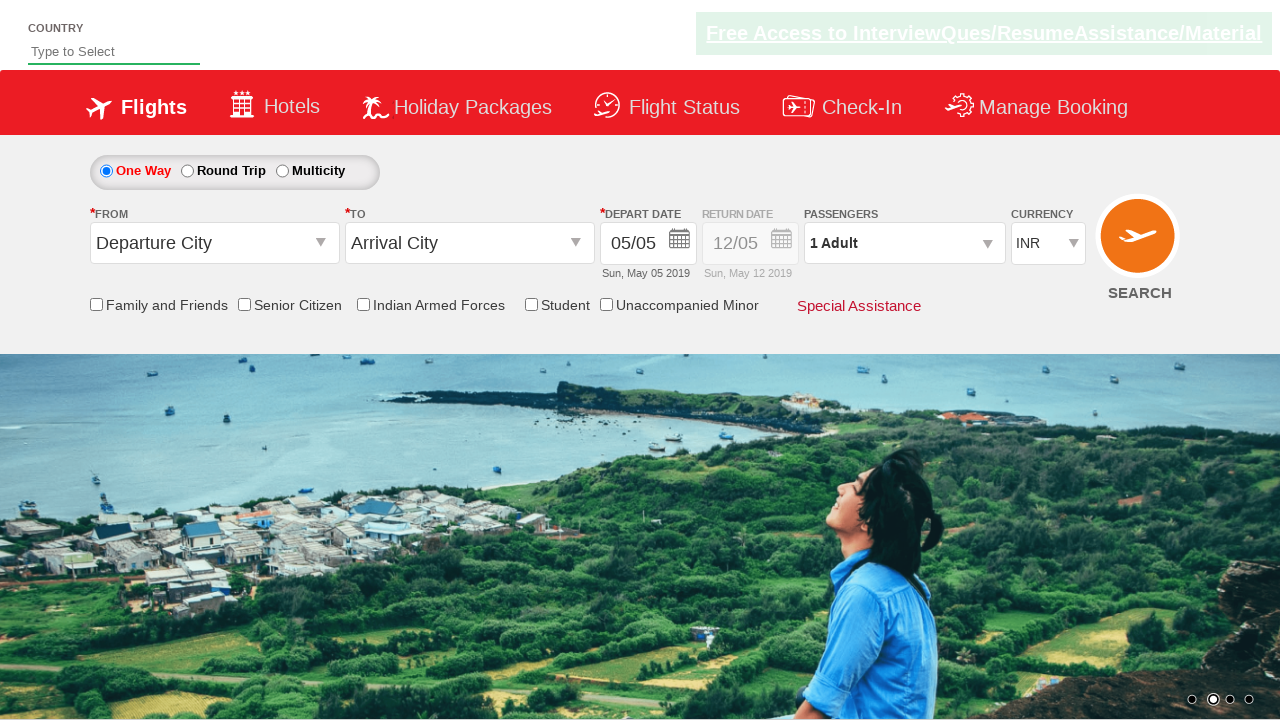

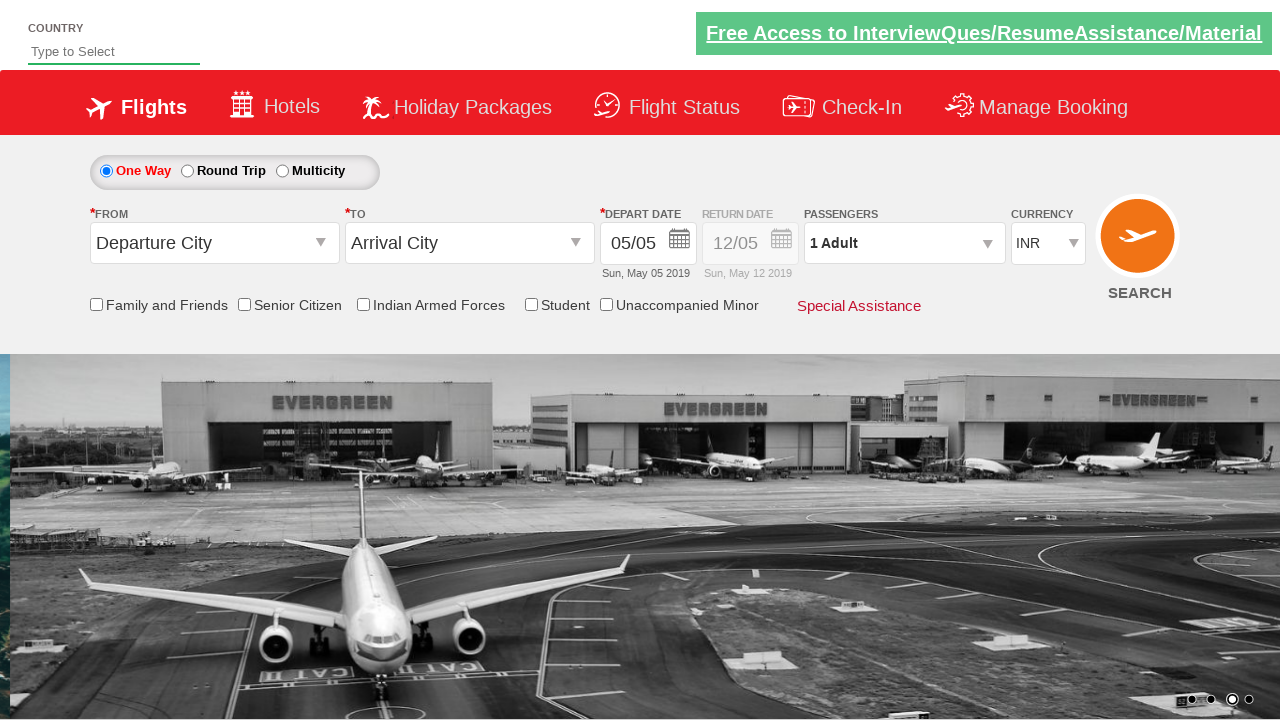